Navigates to WiseQuarter homepage and verifies the URL contains "wisequarter"

Starting URL: https://www.wisequarter.com

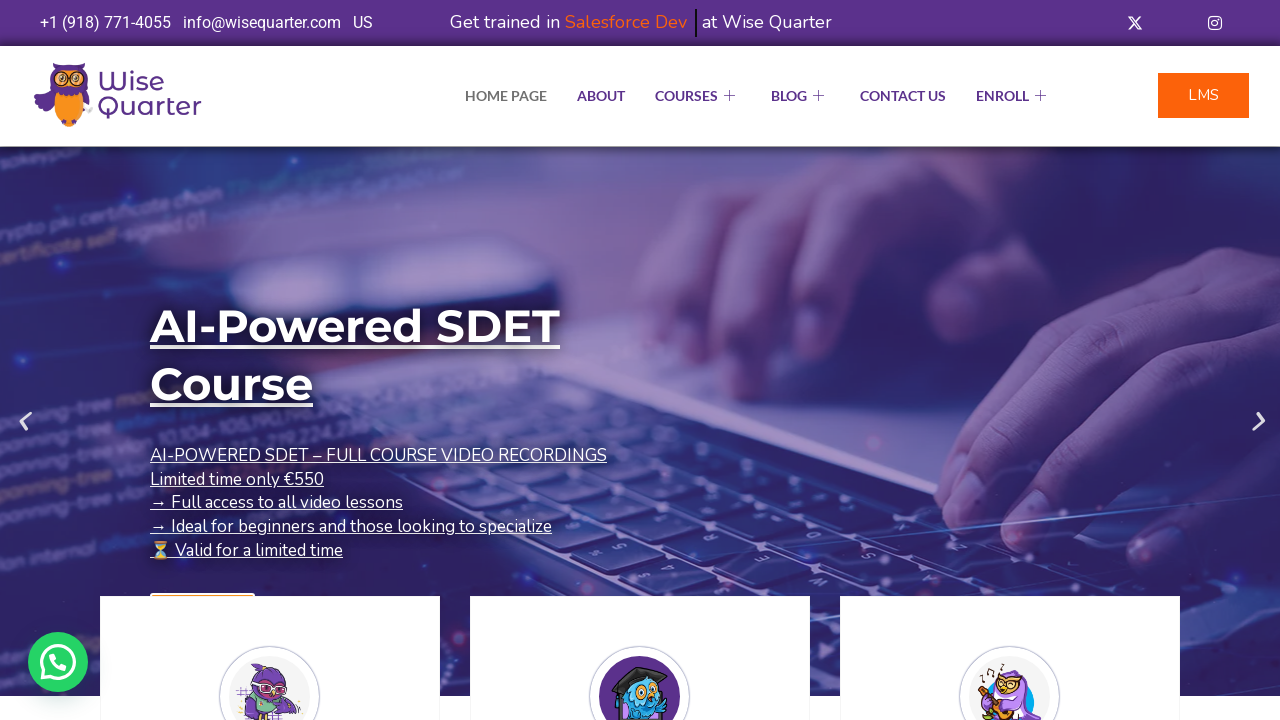

Page loaded with domcontentloaded state
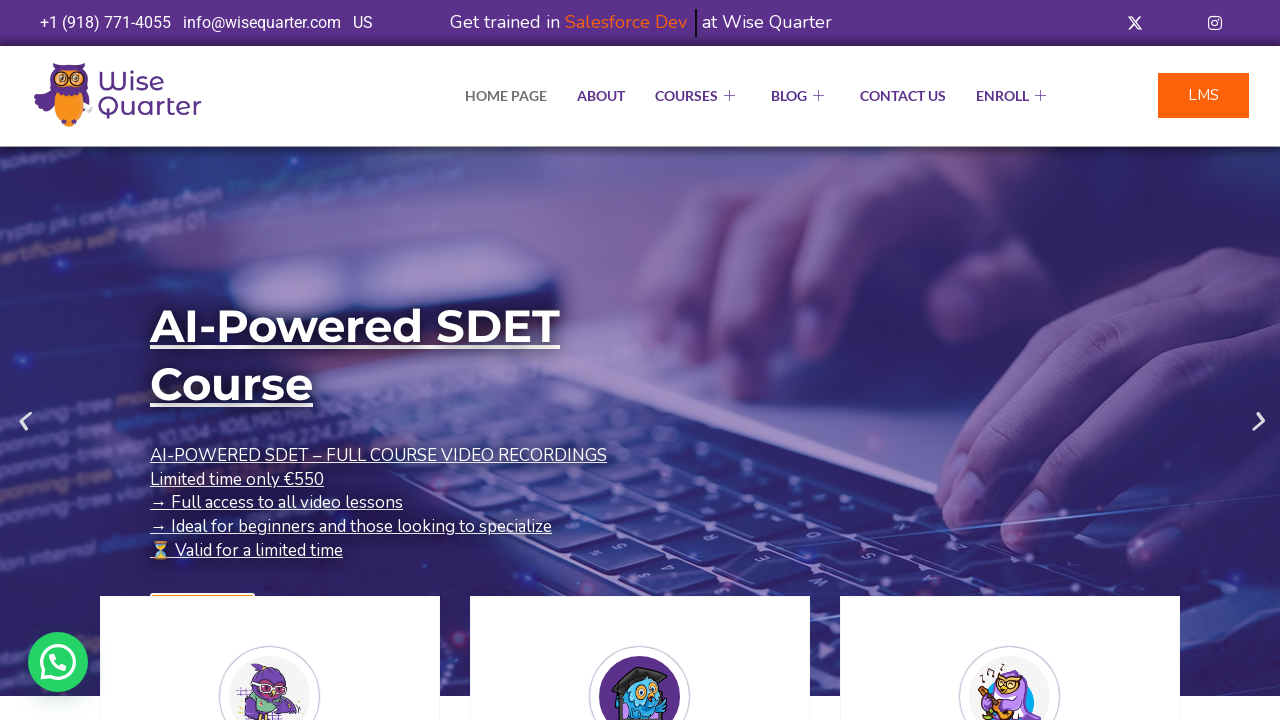

Verified URL contains 'wisequarter'
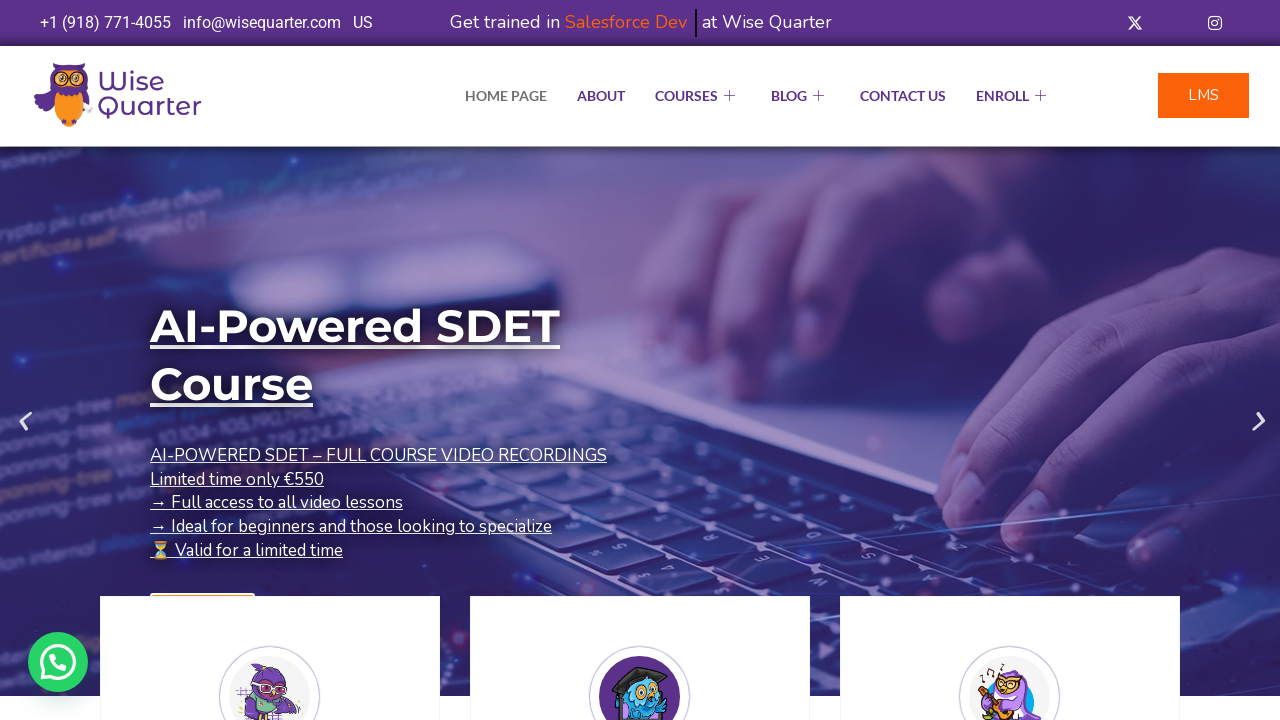

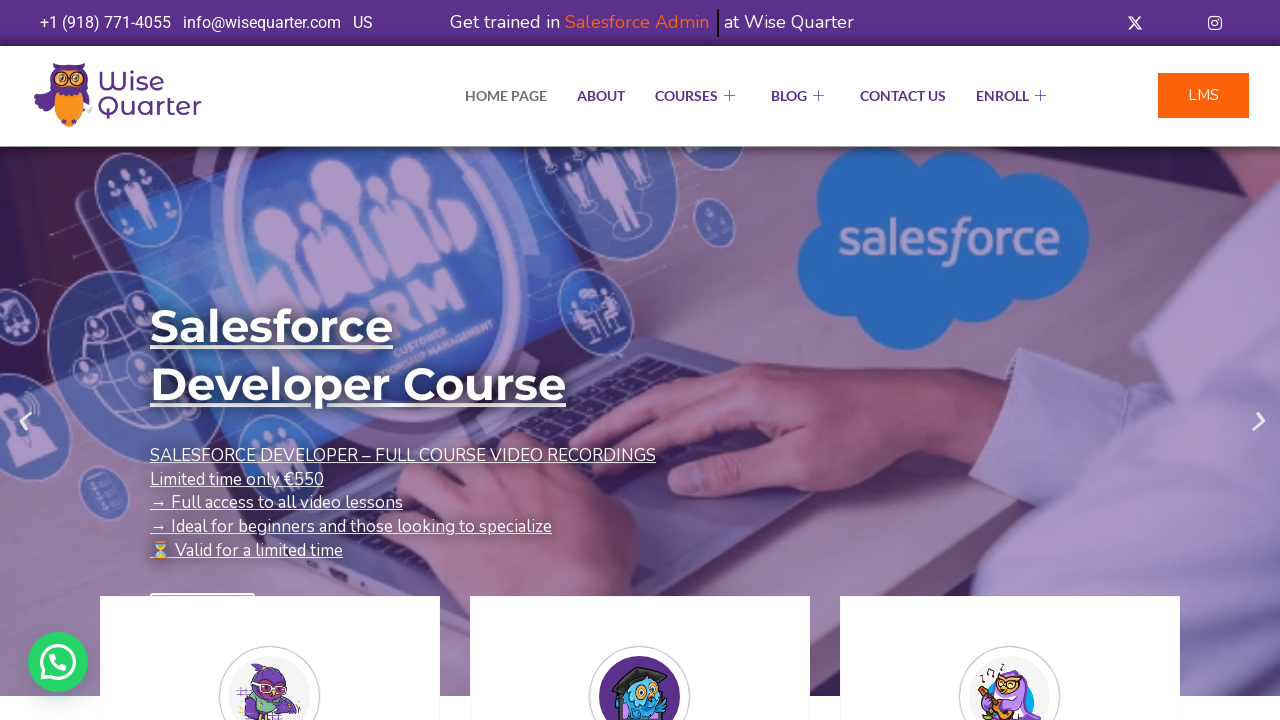